Tests reading two numbers and an operator from the page, performing the calculation, and entering the result.

Starting URL: https://obstaclecourse.tricentis.com/Obstacles/32403

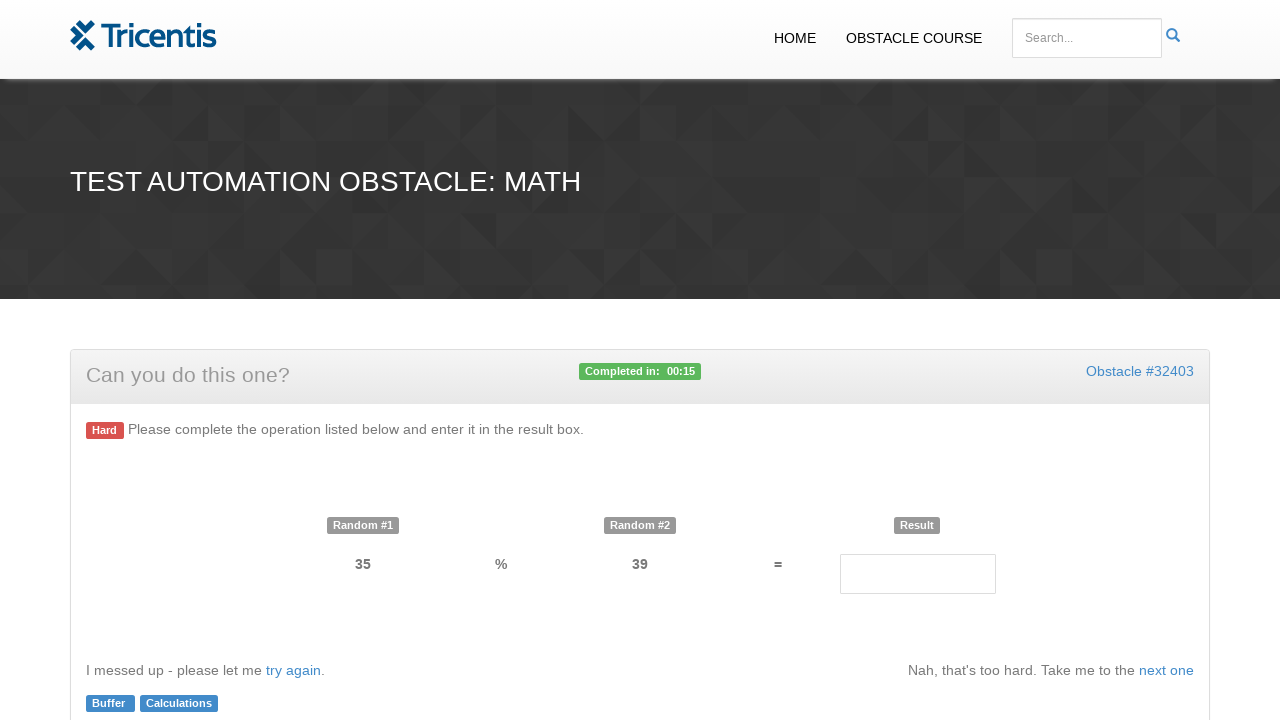

Read first number from page
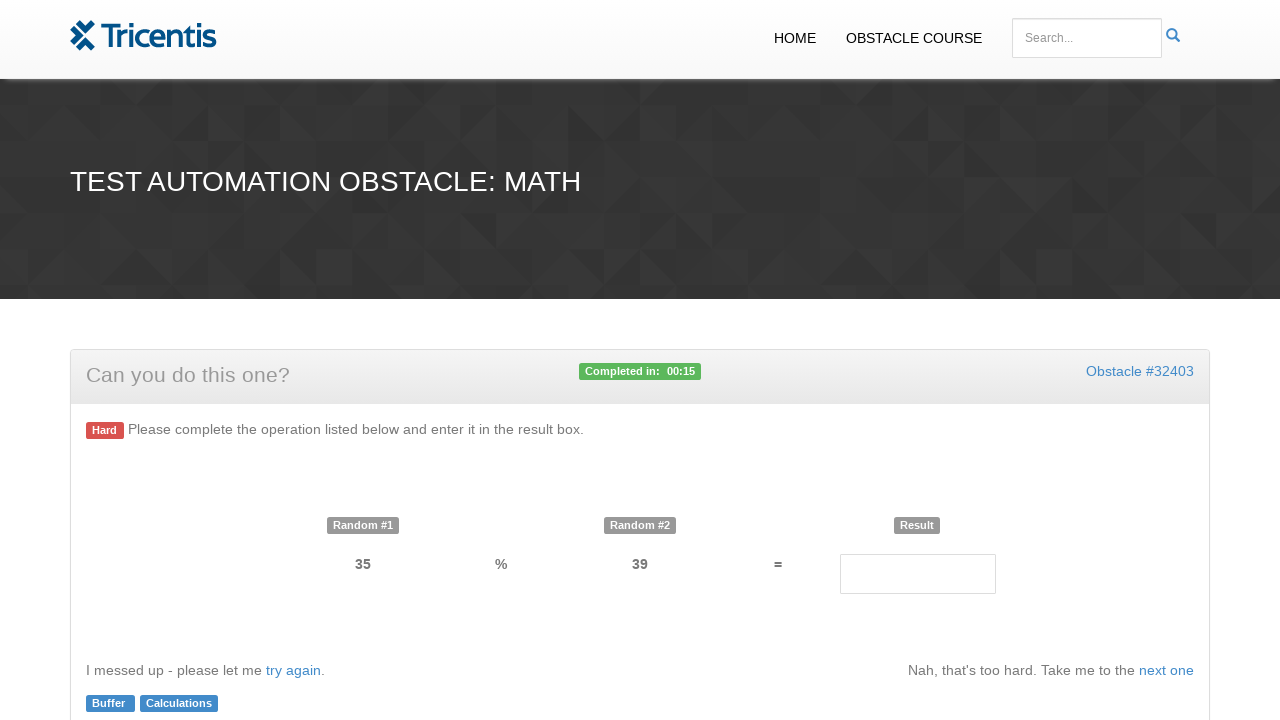

Read second number from page
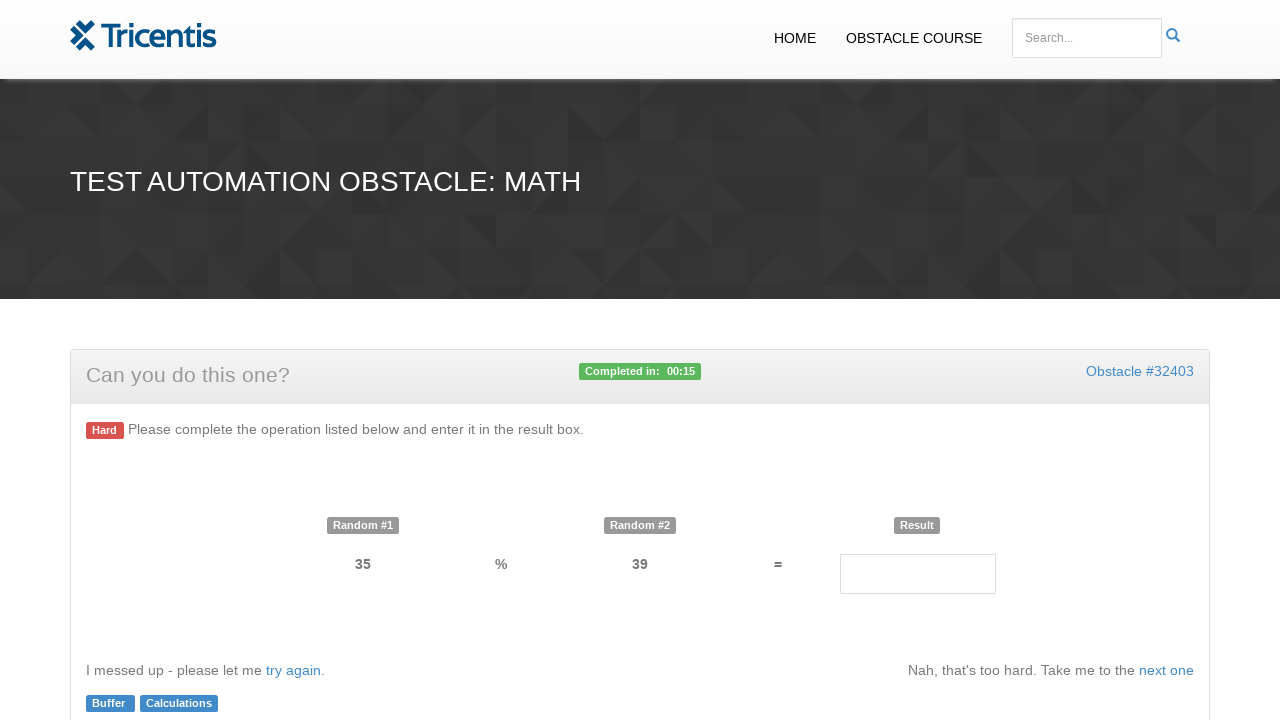

Read operator from page
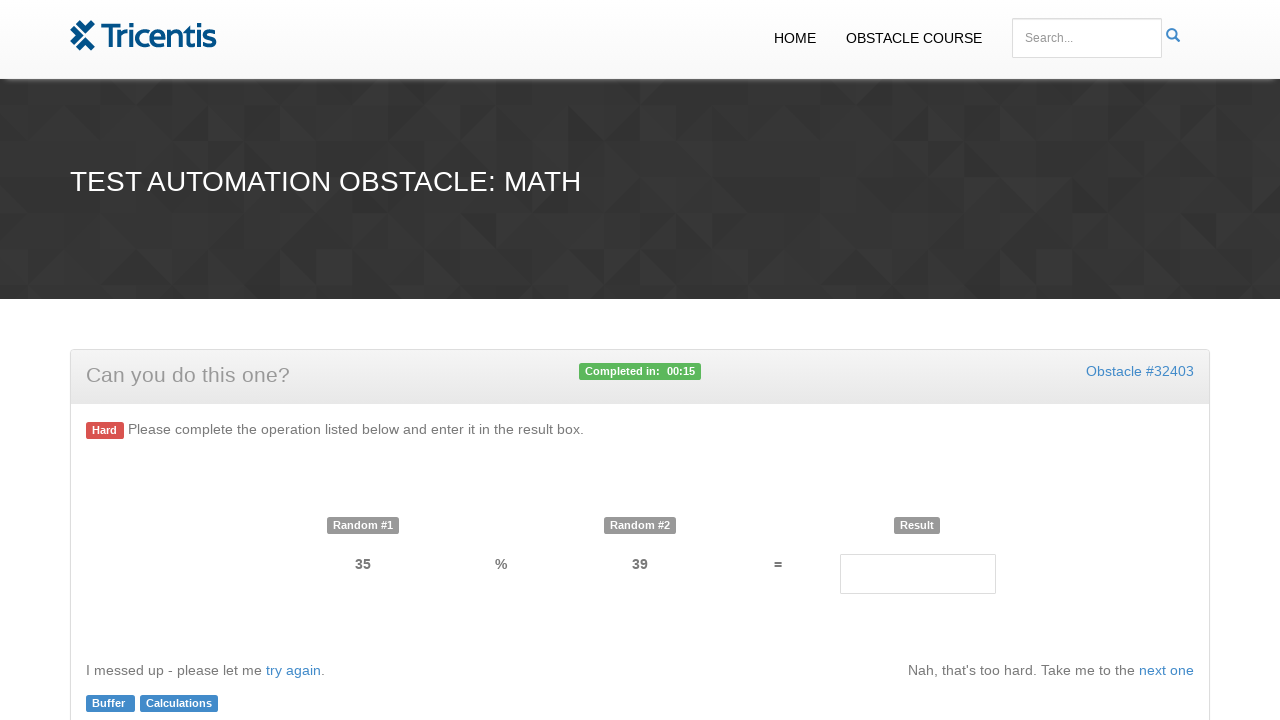

Calculated modulo: 35 % 39 = 35
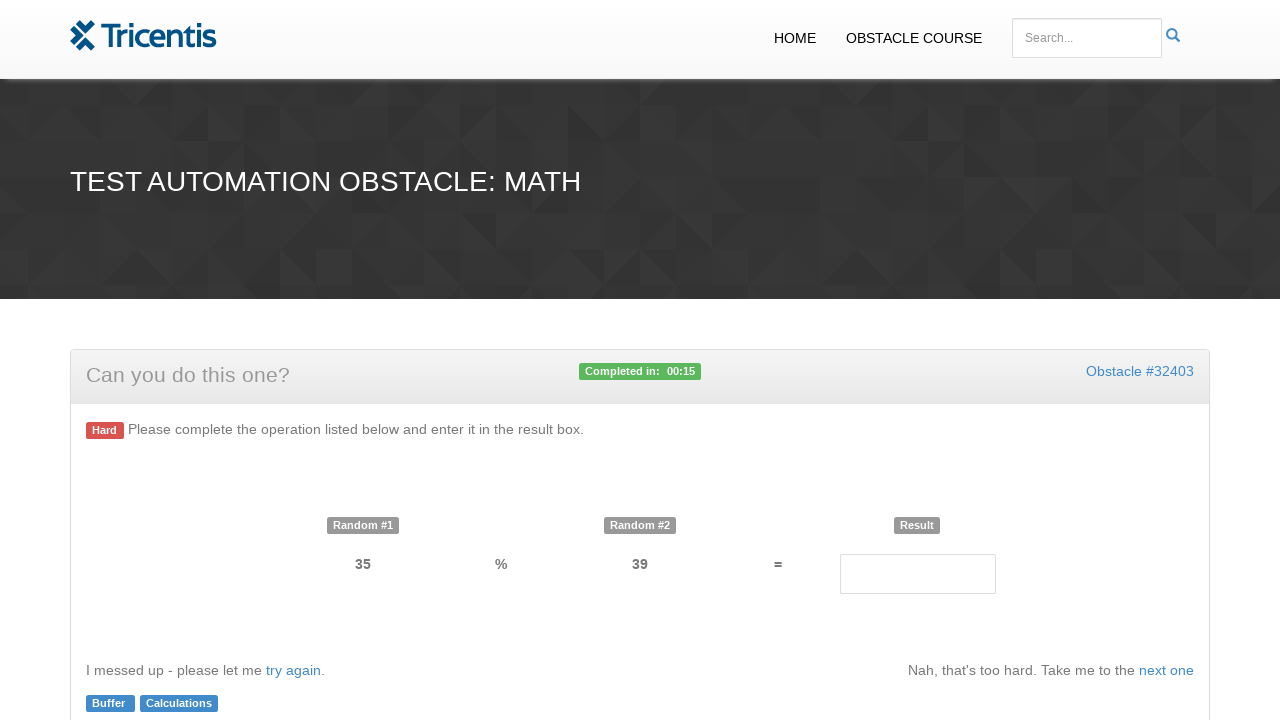

Entered result '35' into result field on #result
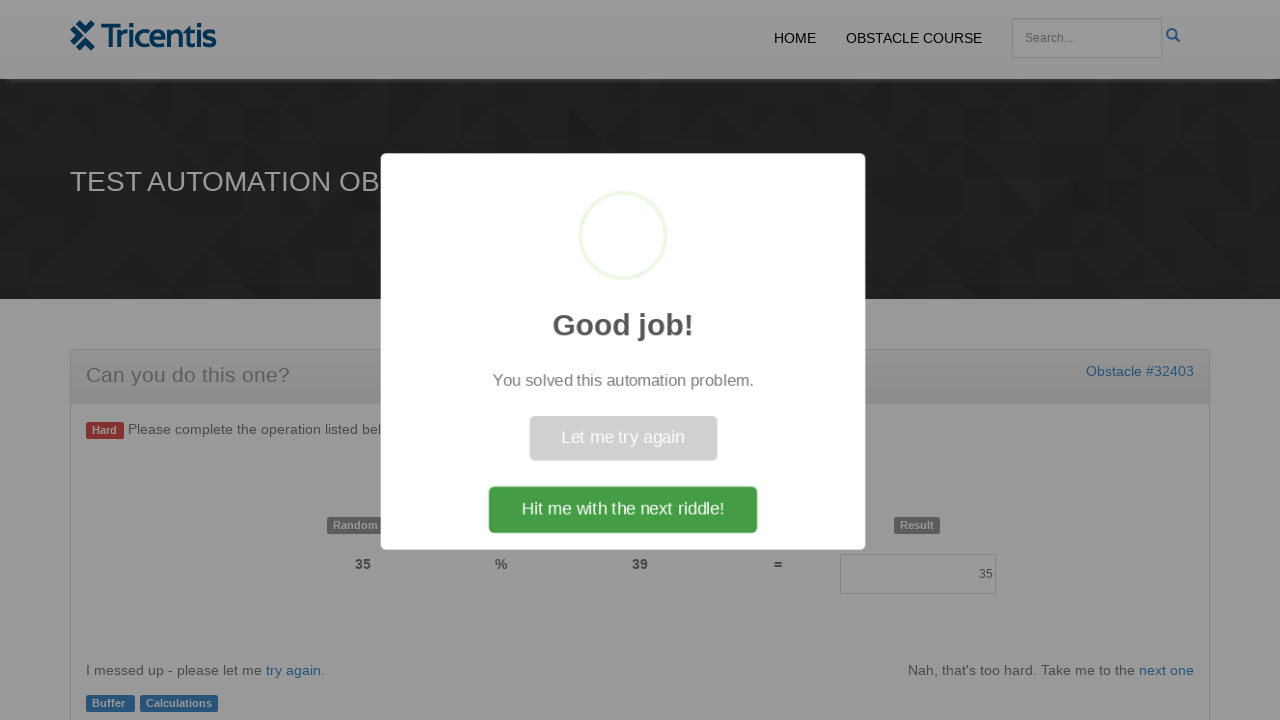

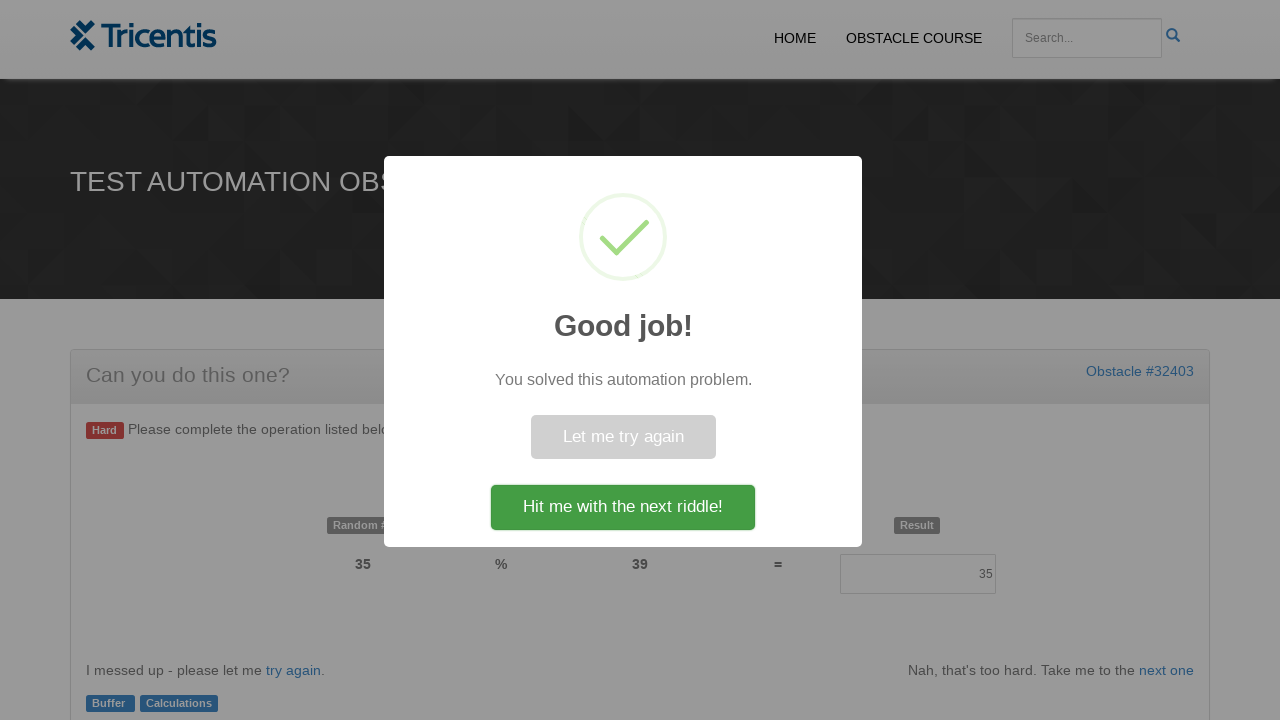